Tests a todo list application by checking existing items, adding a new todo item to the list

Starting URL: https://lambdatest.github.io/sample-todo-app/

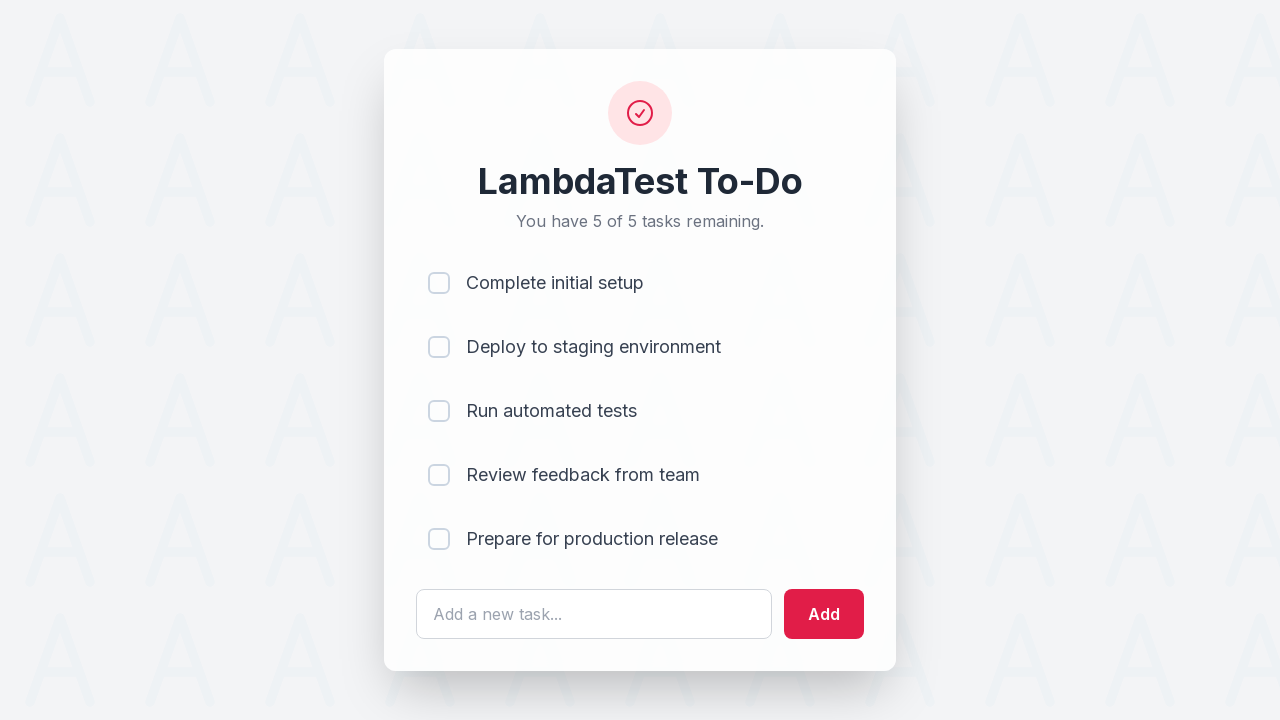

Checked first todo item at (439, 283) on input[name='li1']
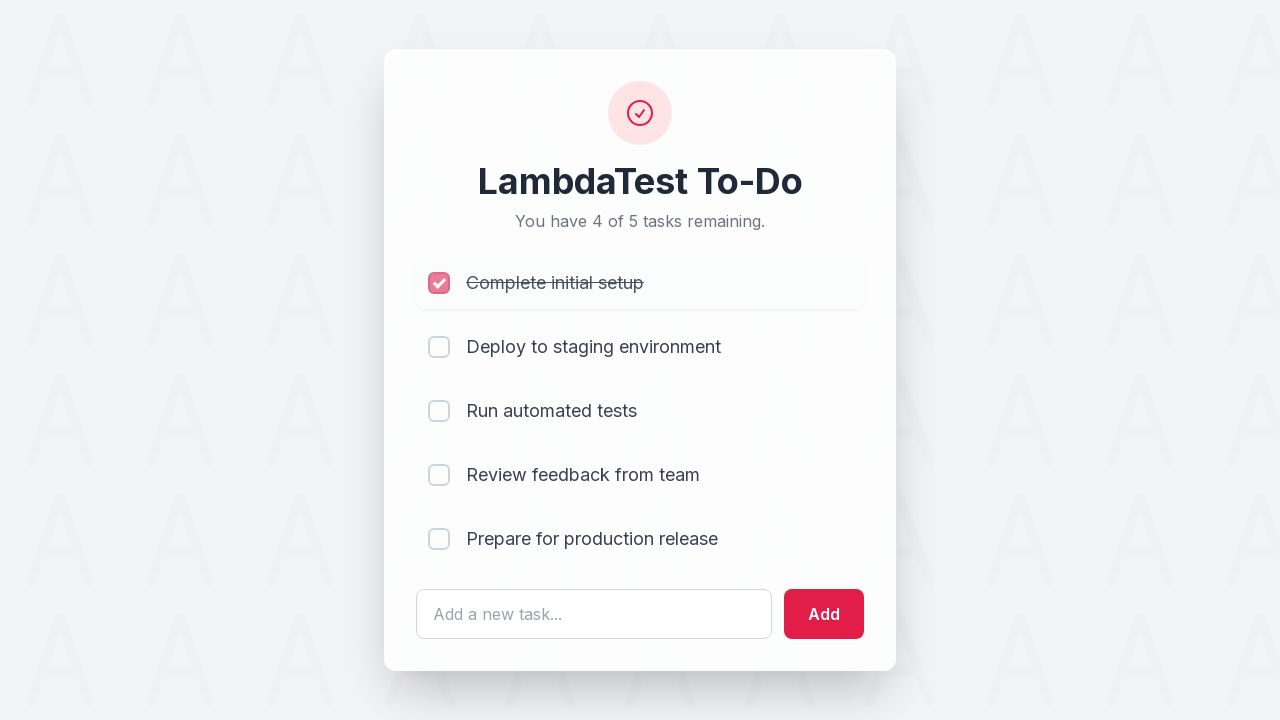

Checked second todo item at (439, 347) on input[name='li2']
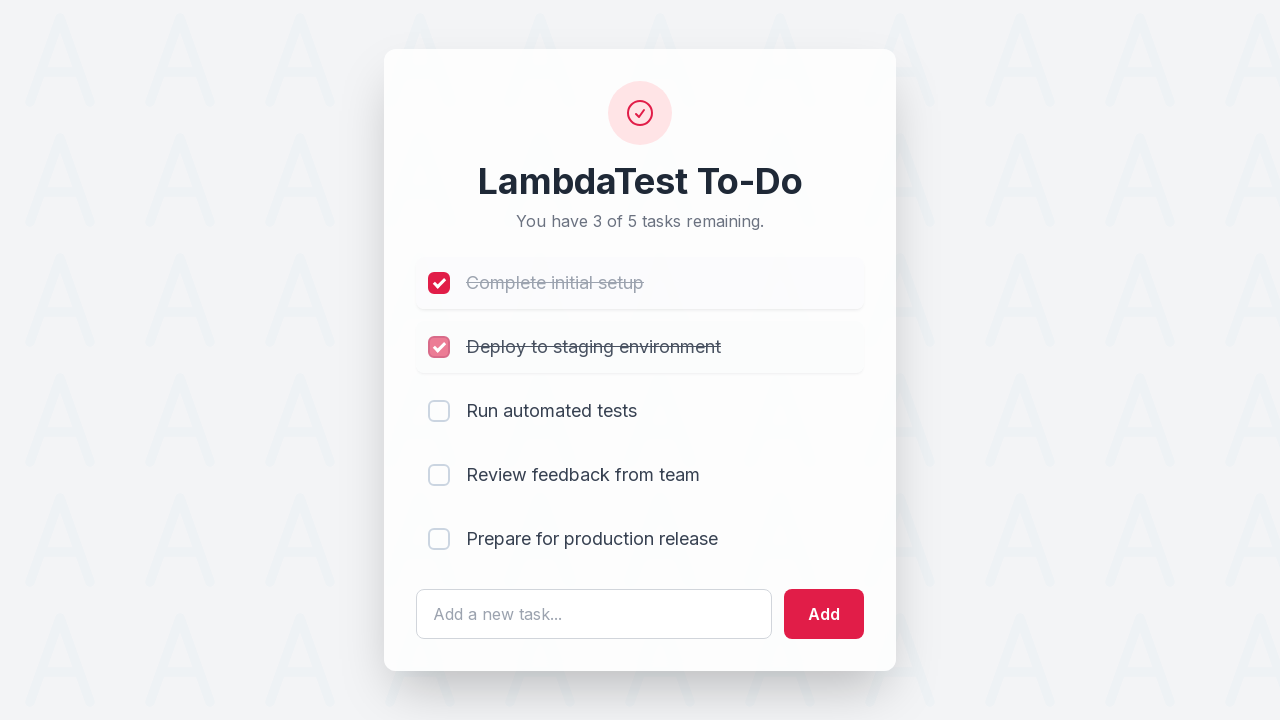

Cleared the todo input field on #sampletodotext
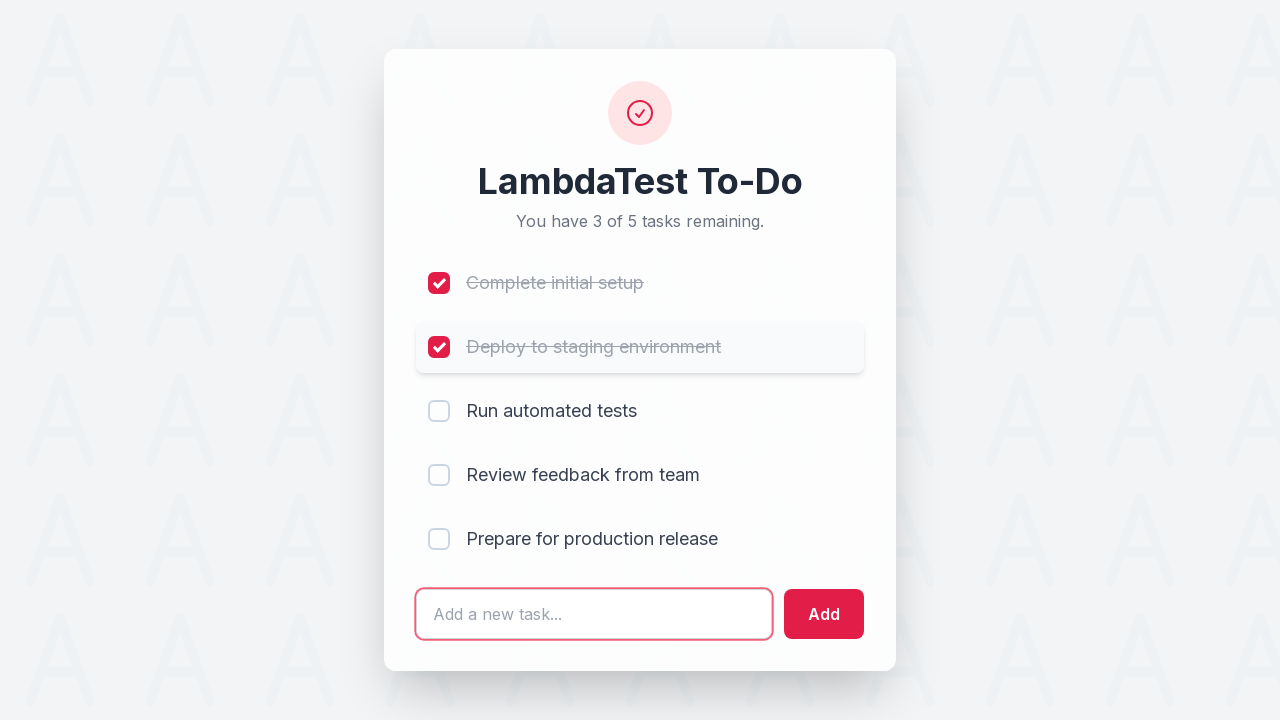

Entered new todo text: 'Yey, Let's add it to list' on #sampletodotext
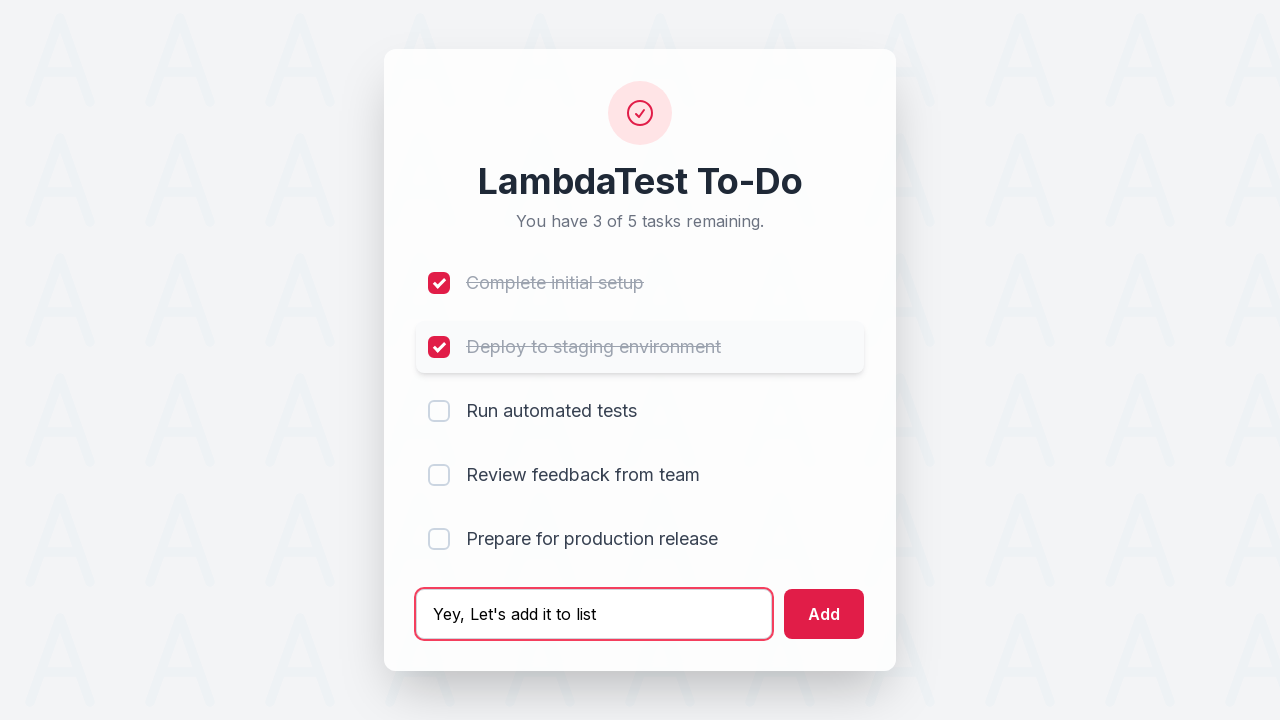

Clicked add button to add new todo item to the list at (824, 614) on #addbutton
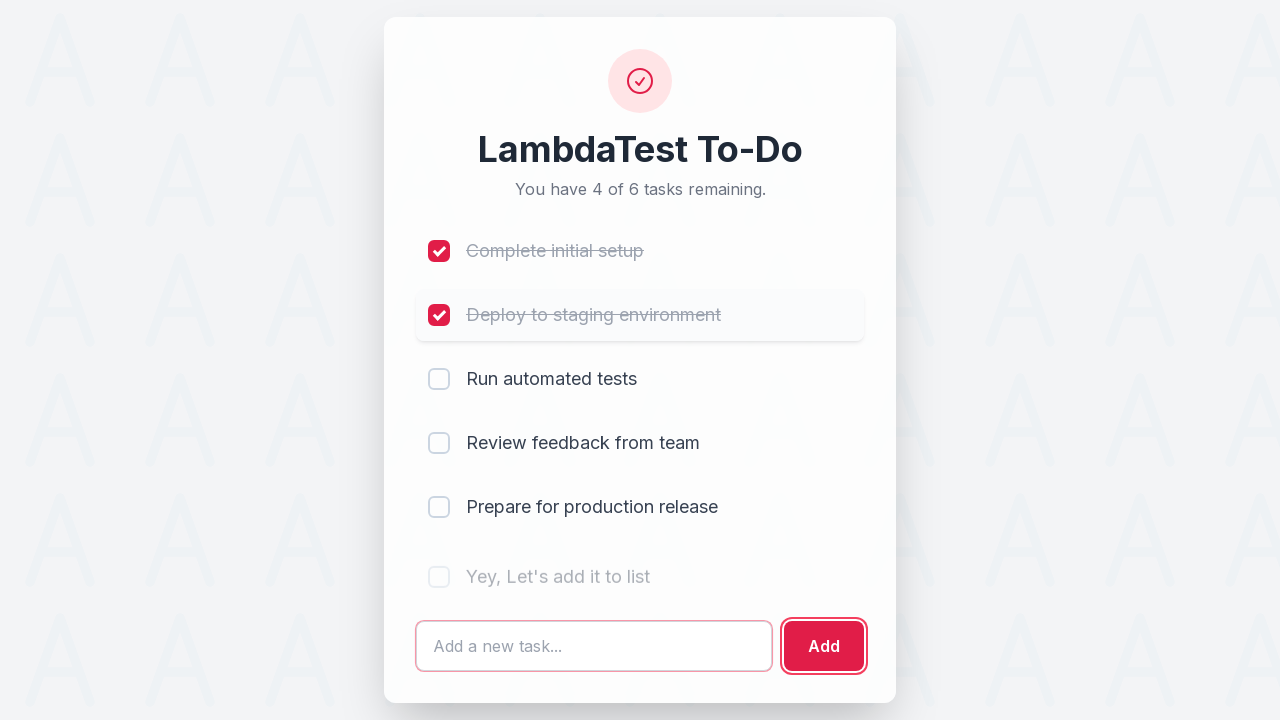

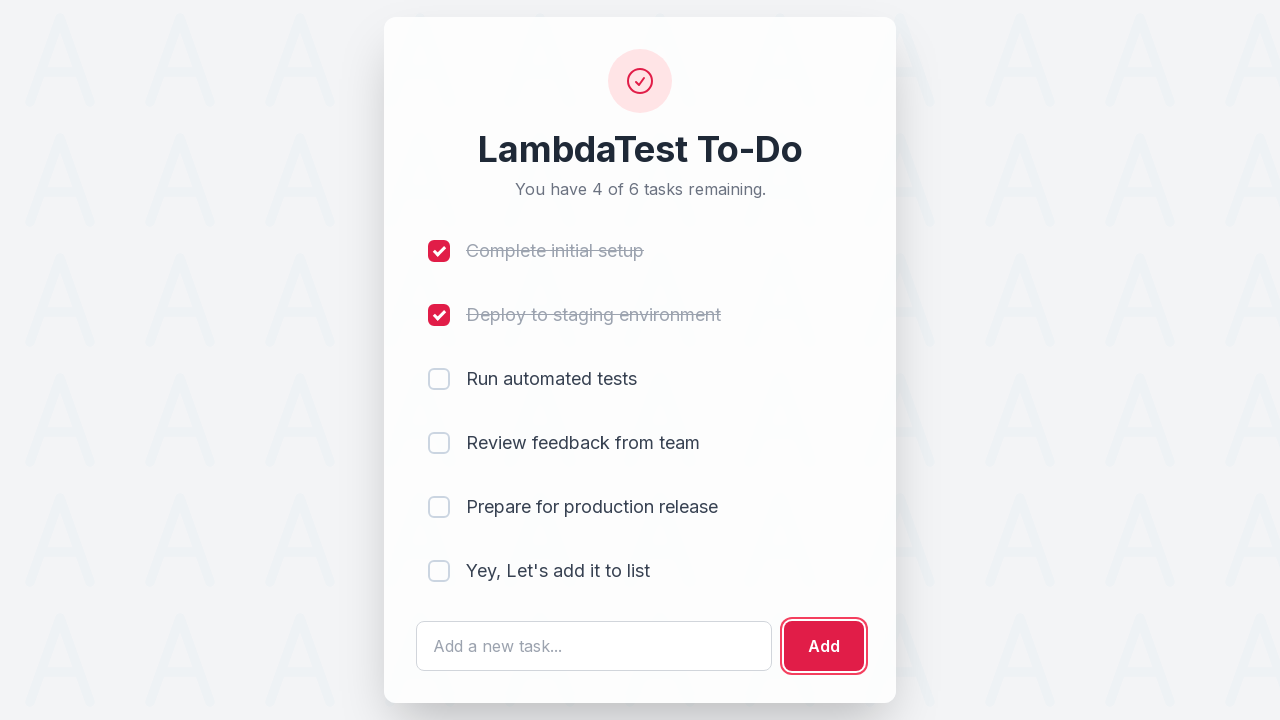